Navigates to Mars news page and waits for the news content to load, verifying that news articles are displayed

Starting URL: https://data-class-mars.s3.amazonaws.com/Mars/index.html

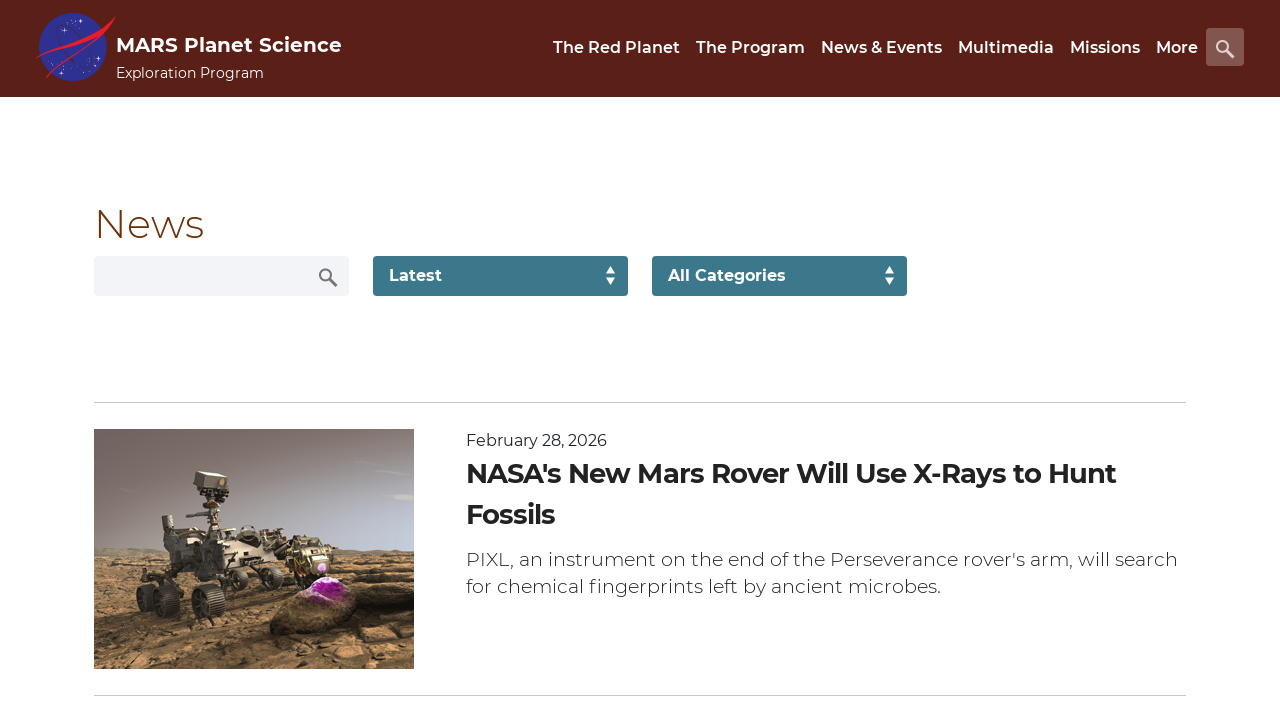

Navigated to Mars news page
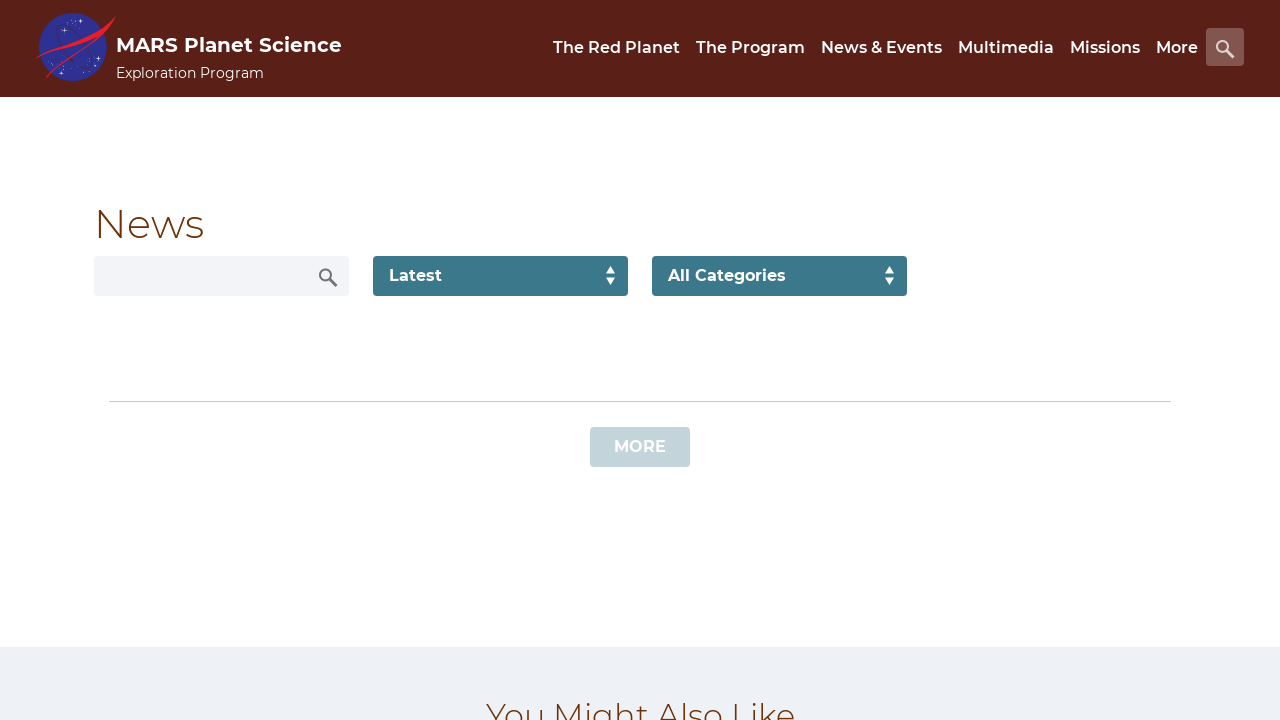

Waited for news content container to load
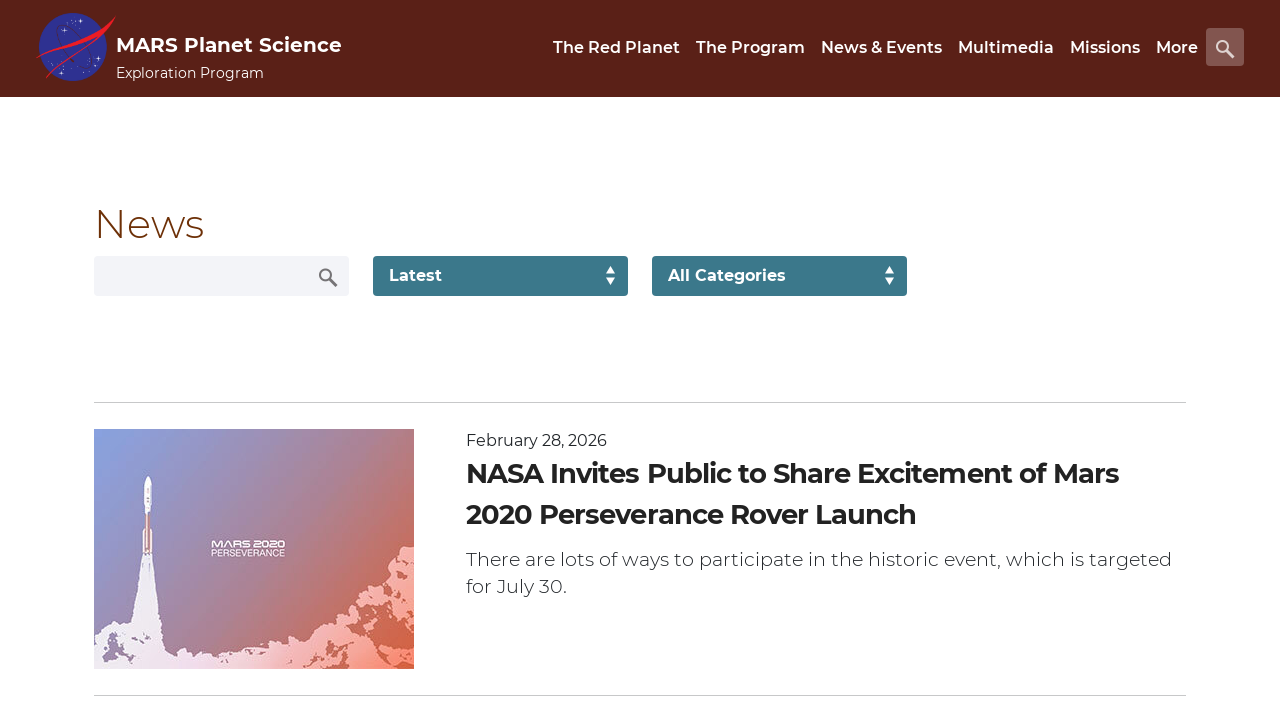

Verified news title elements are present
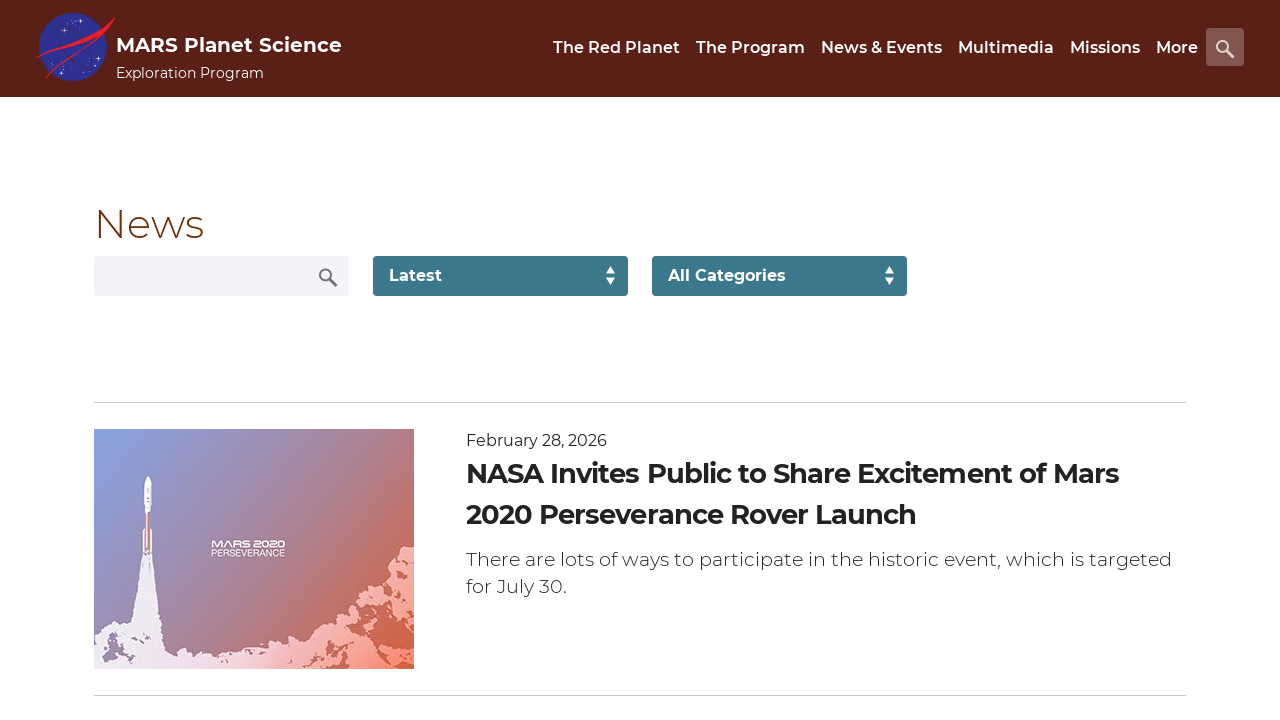

Verified article teaser body elements are present
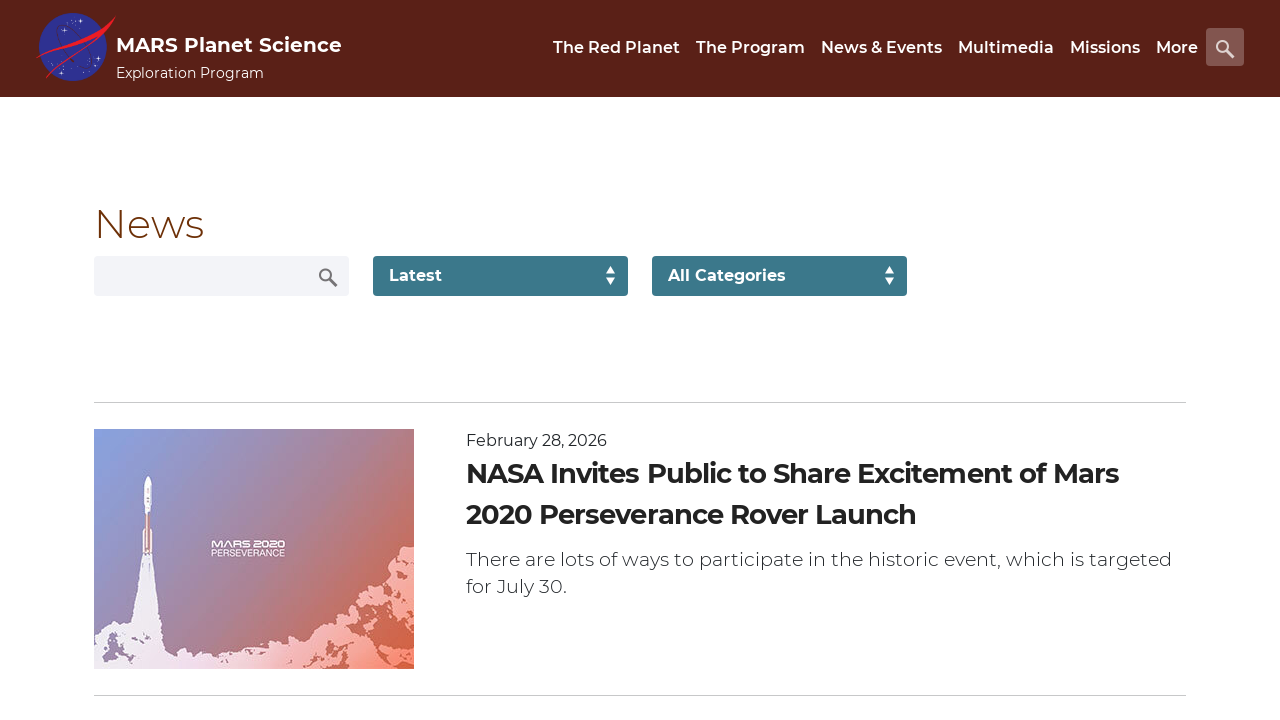

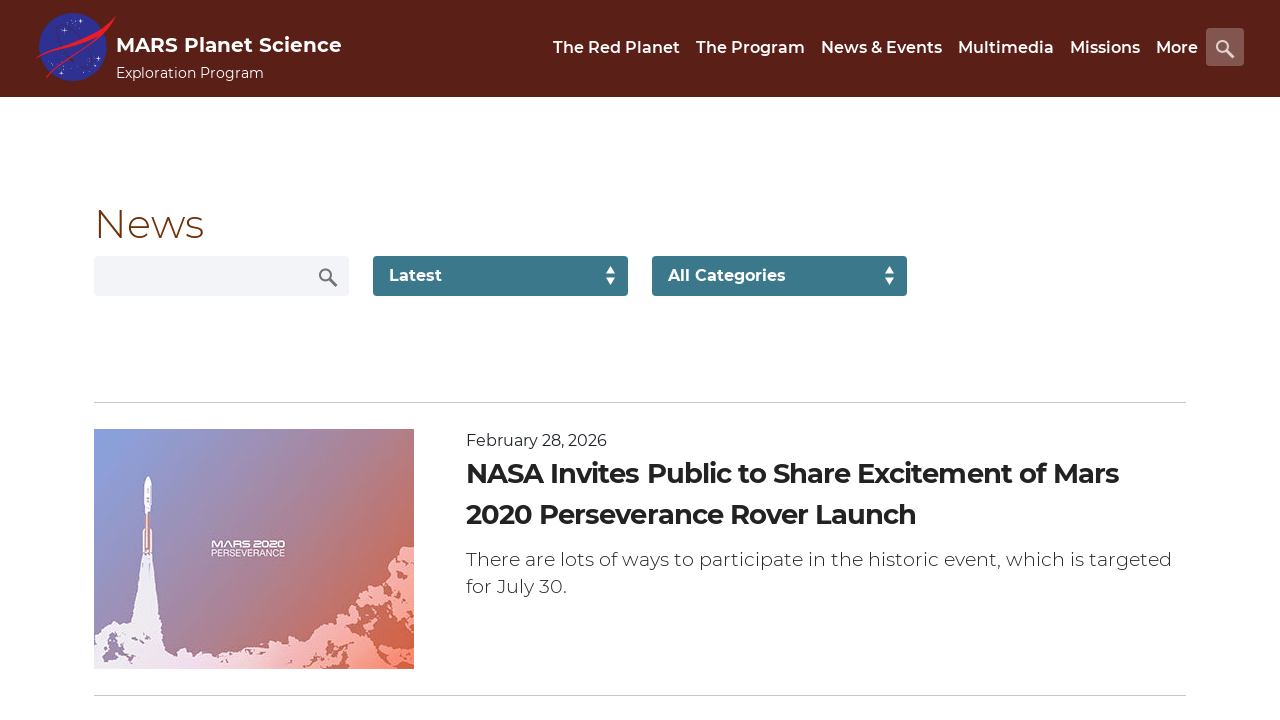